Tests that Clear completed button is hidden when no items are completed

Starting URL: https://demo.playwright.dev/todomvc

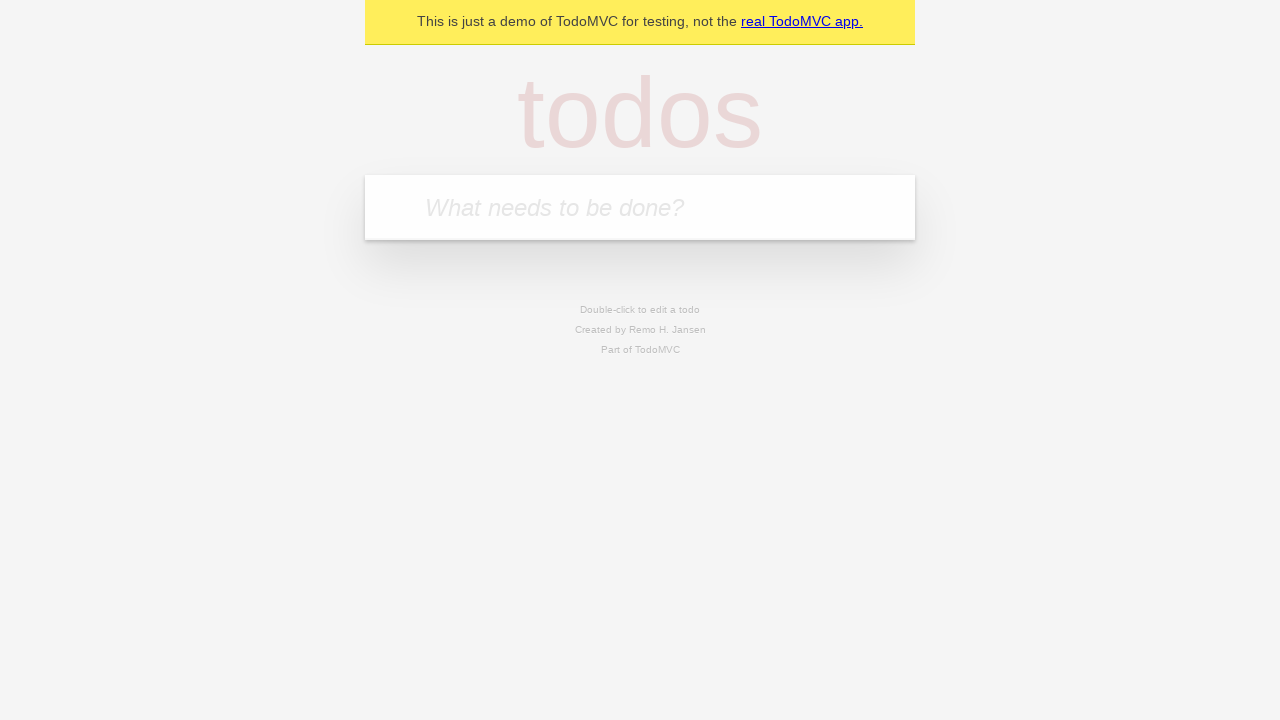

Filled todo input with 'buy some cheese' on internal:attr=[placeholder="What needs to be done?"i]
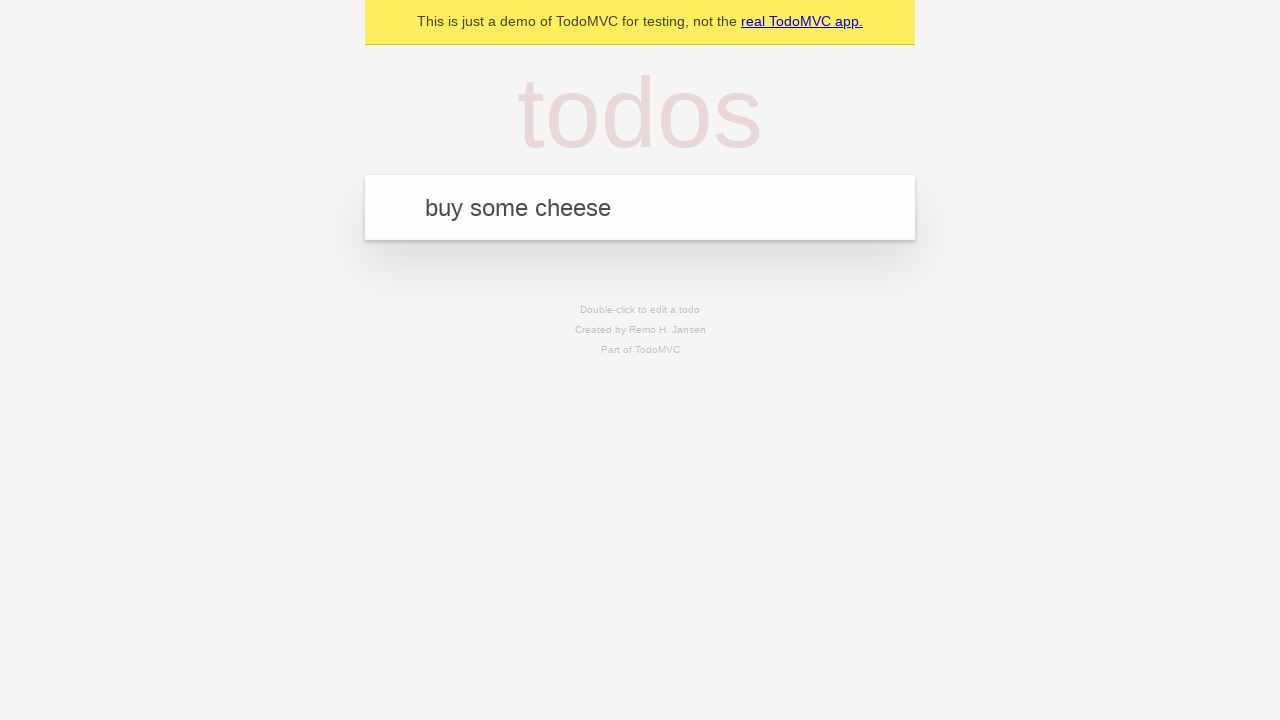

Pressed Enter to create todo 'buy some cheese' on internal:attr=[placeholder="What needs to be done?"i]
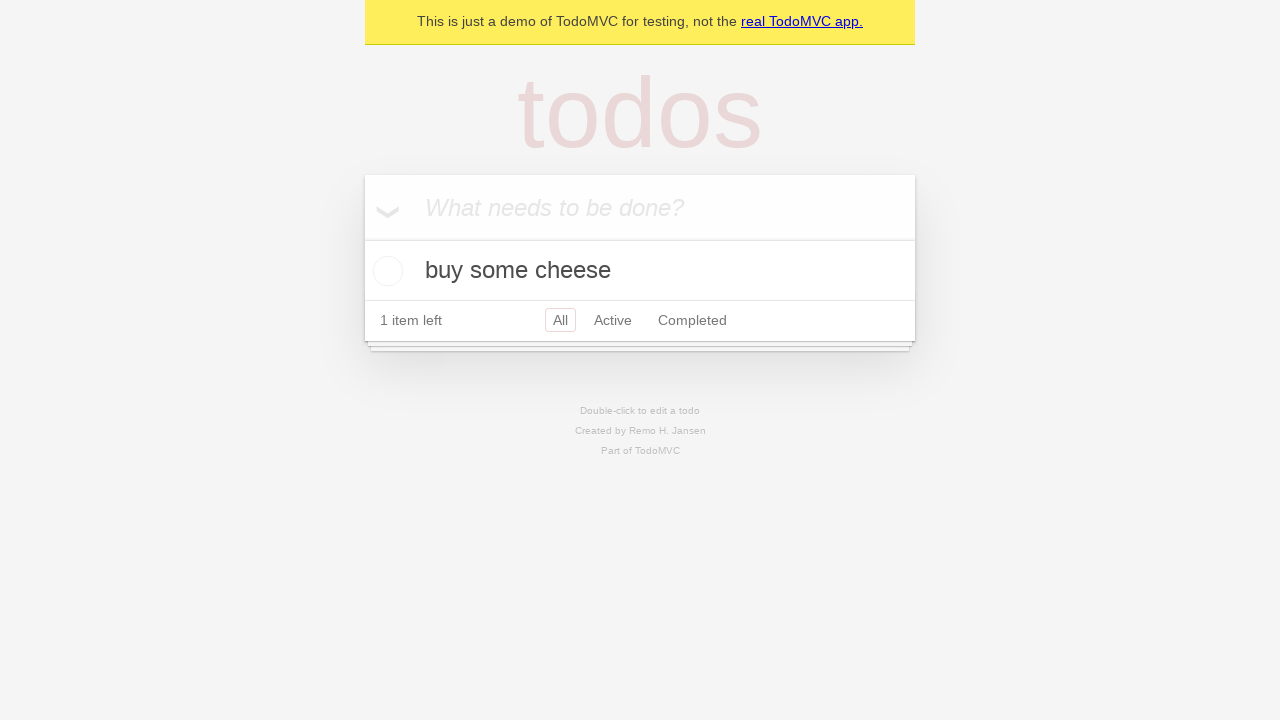

Filled todo input with 'feed the cat' on internal:attr=[placeholder="What needs to be done?"i]
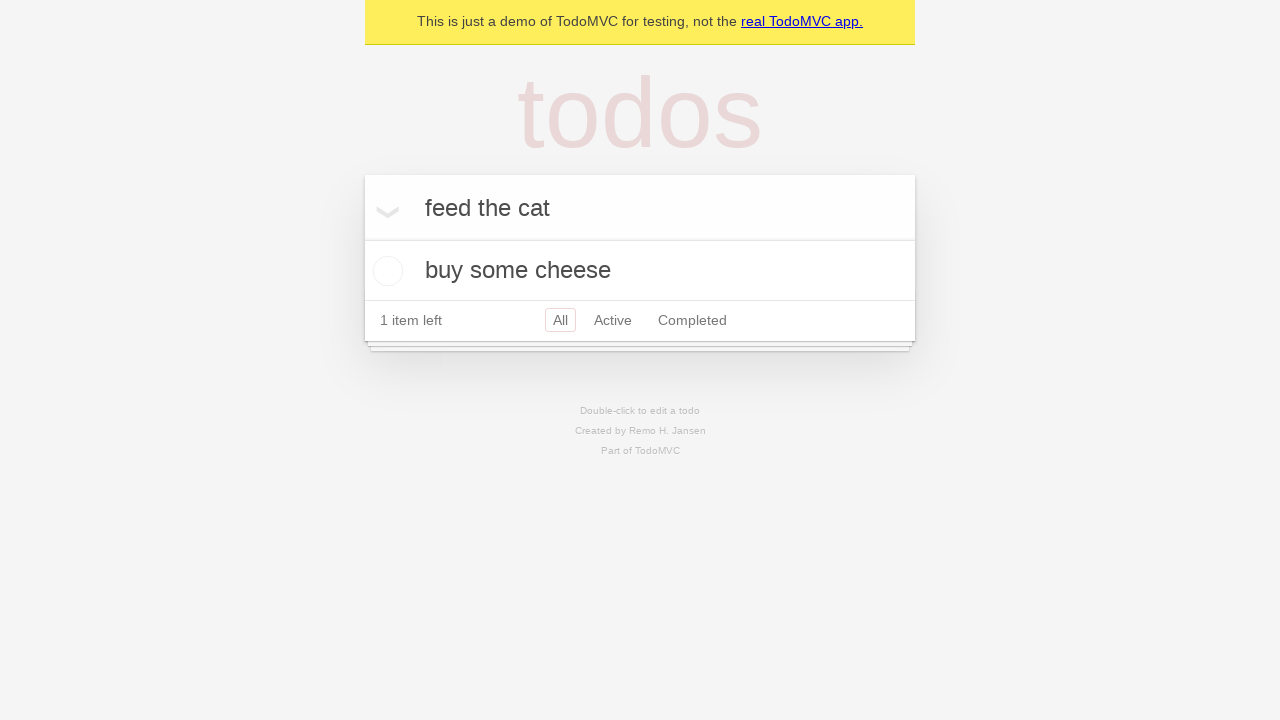

Pressed Enter to create todo 'feed the cat' on internal:attr=[placeholder="What needs to be done?"i]
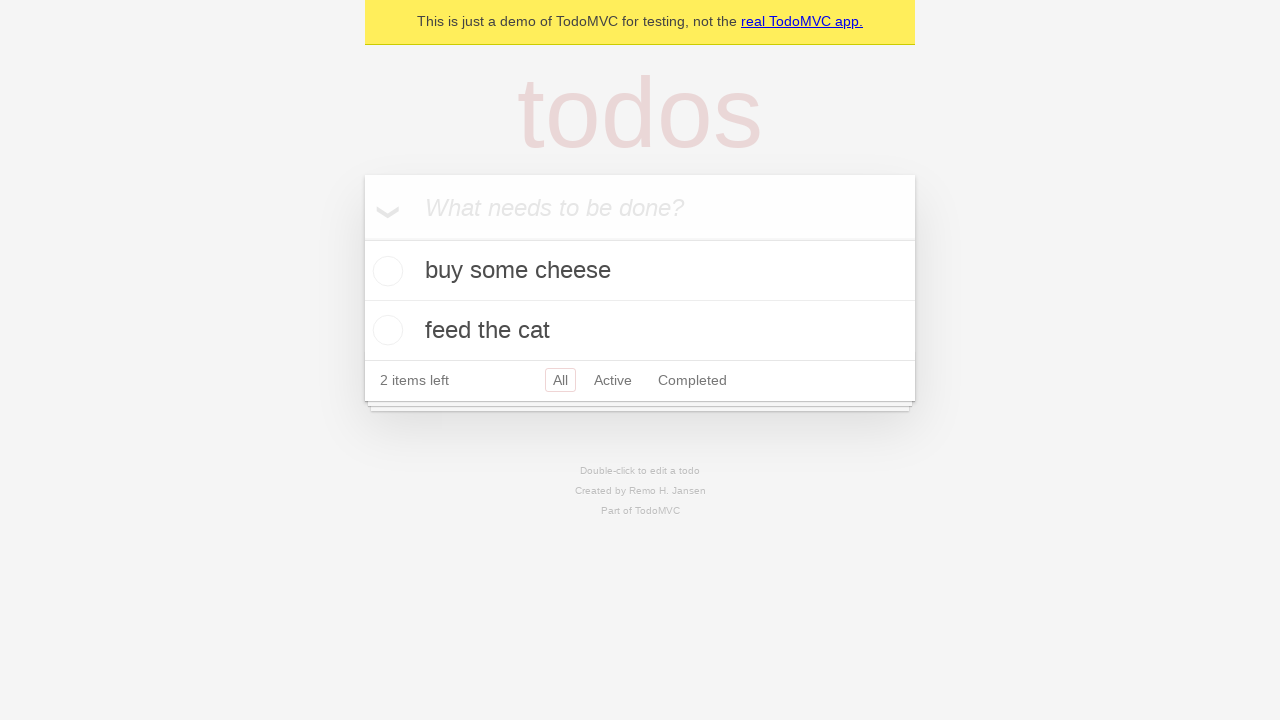

Filled todo input with 'book a doctors appointment' on internal:attr=[placeholder="What needs to be done?"i]
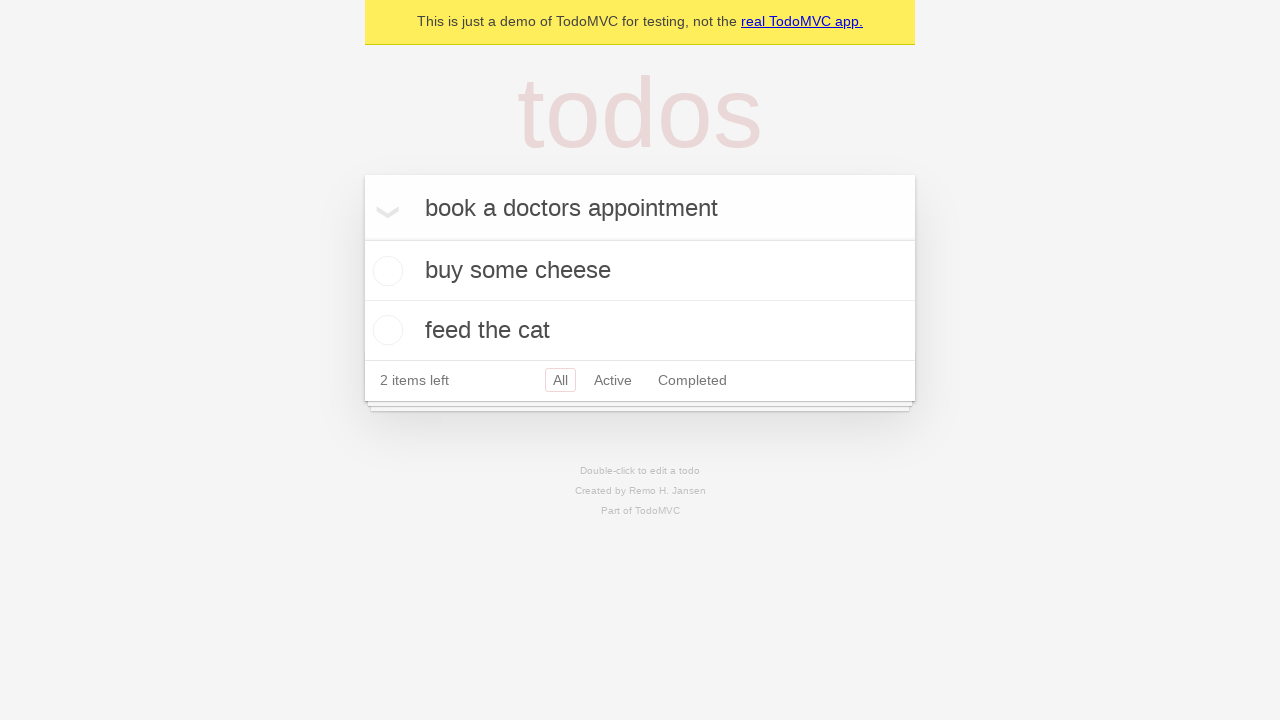

Pressed Enter to create todo 'book a doctors appointment' on internal:attr=[placeholder="What needs to be done?"i]
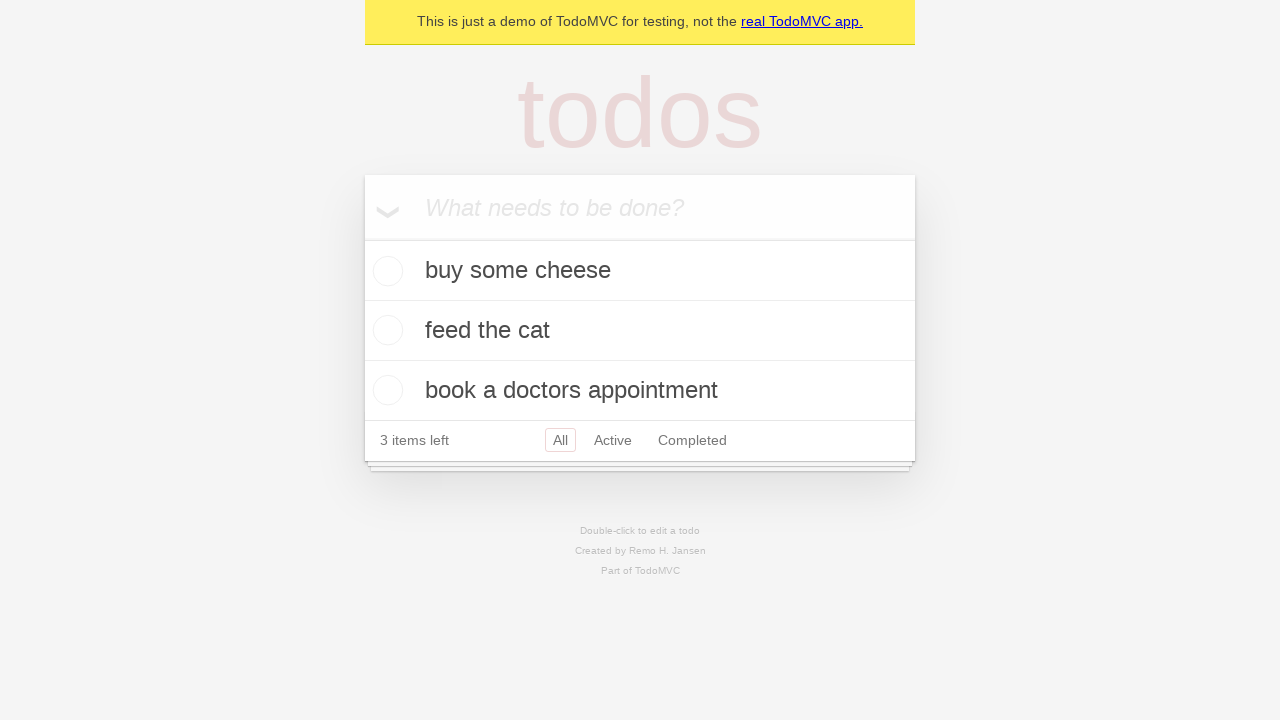

Waited for all 3 todos to be created
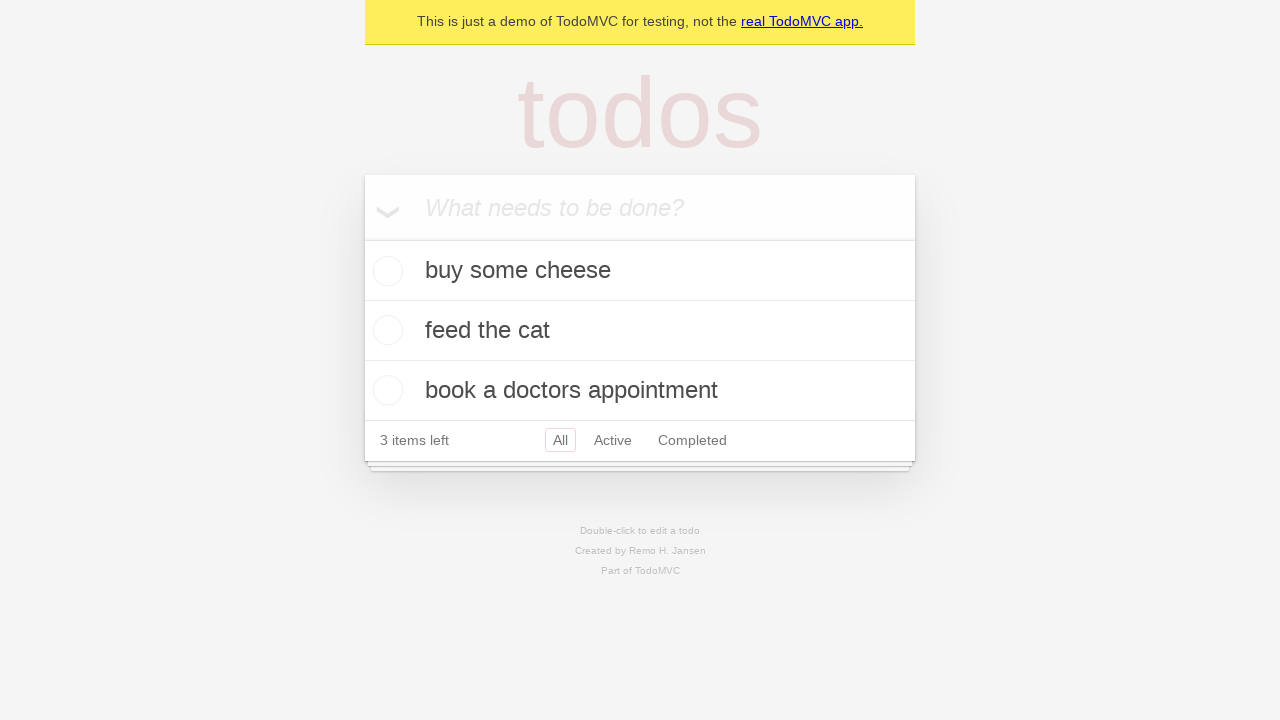

Checked the first todo item as completed at (385, 271) on .todo-list li .toggle >> nth=0
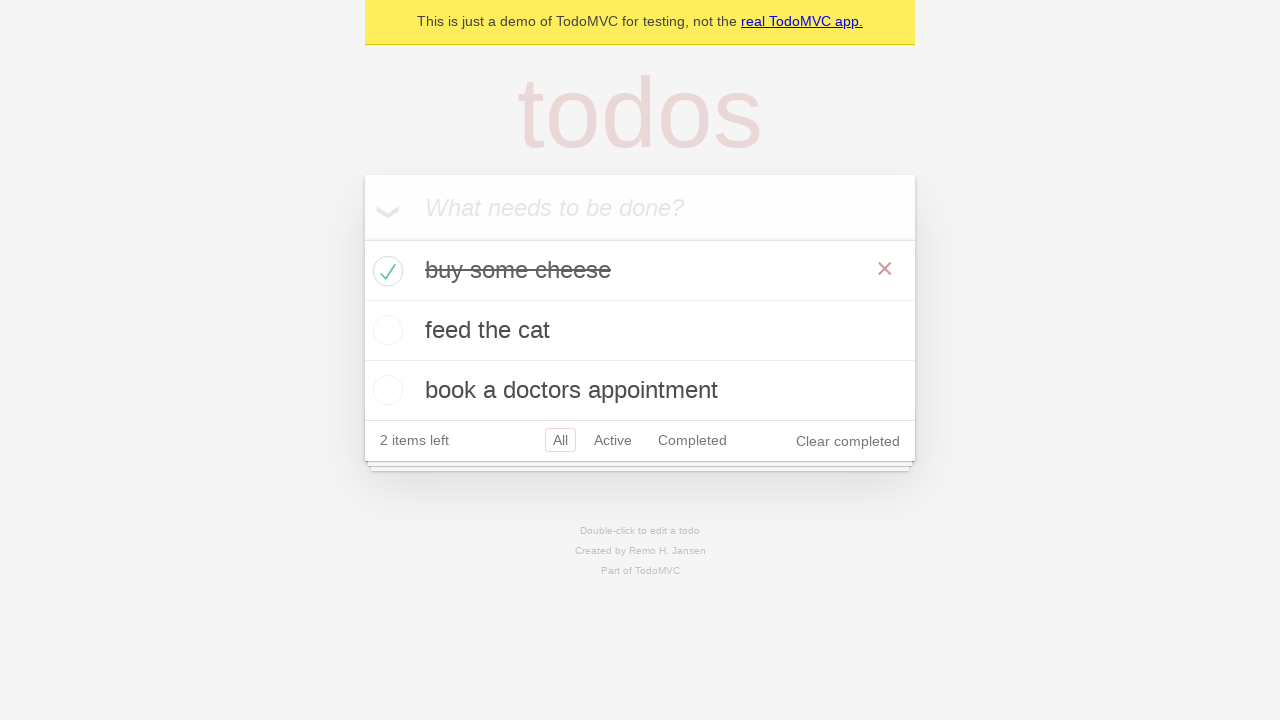

Clicked 'Clear completed' button to remove completed todo at (848, 441) on internal:role=button[name="Clear completed"i]
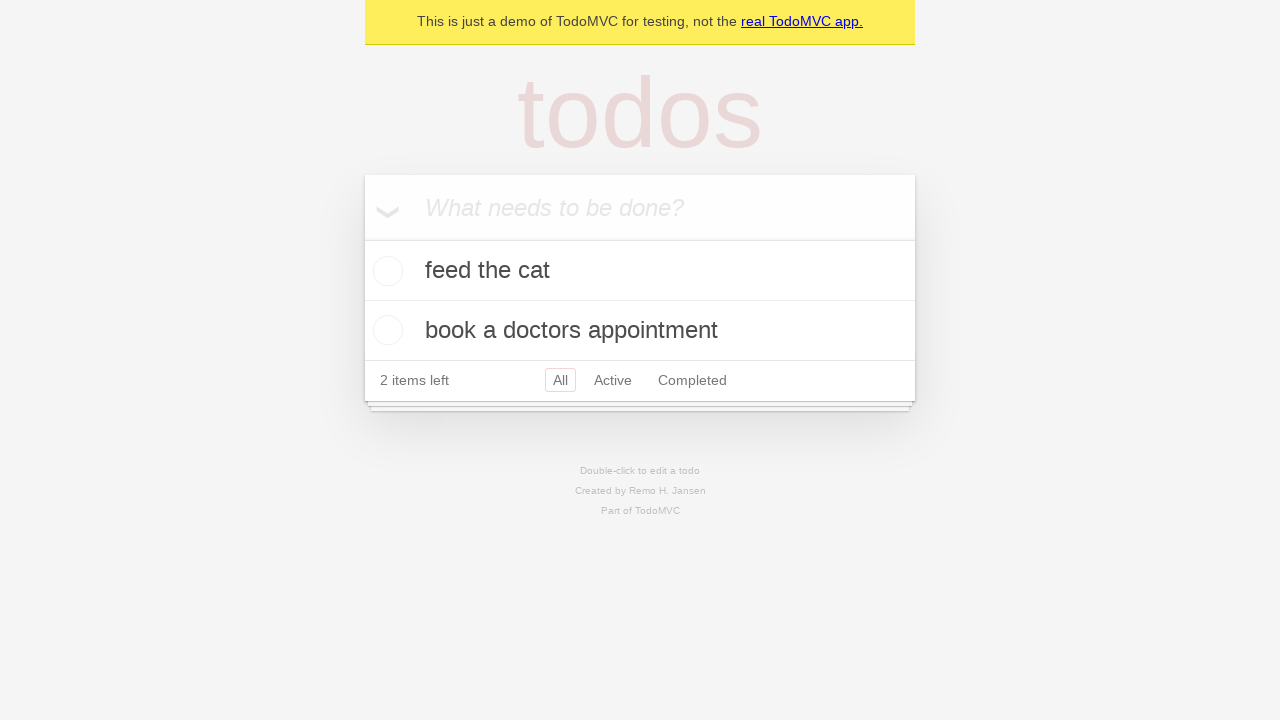

Verified 'Clear completed' button is hidden when no items are completed
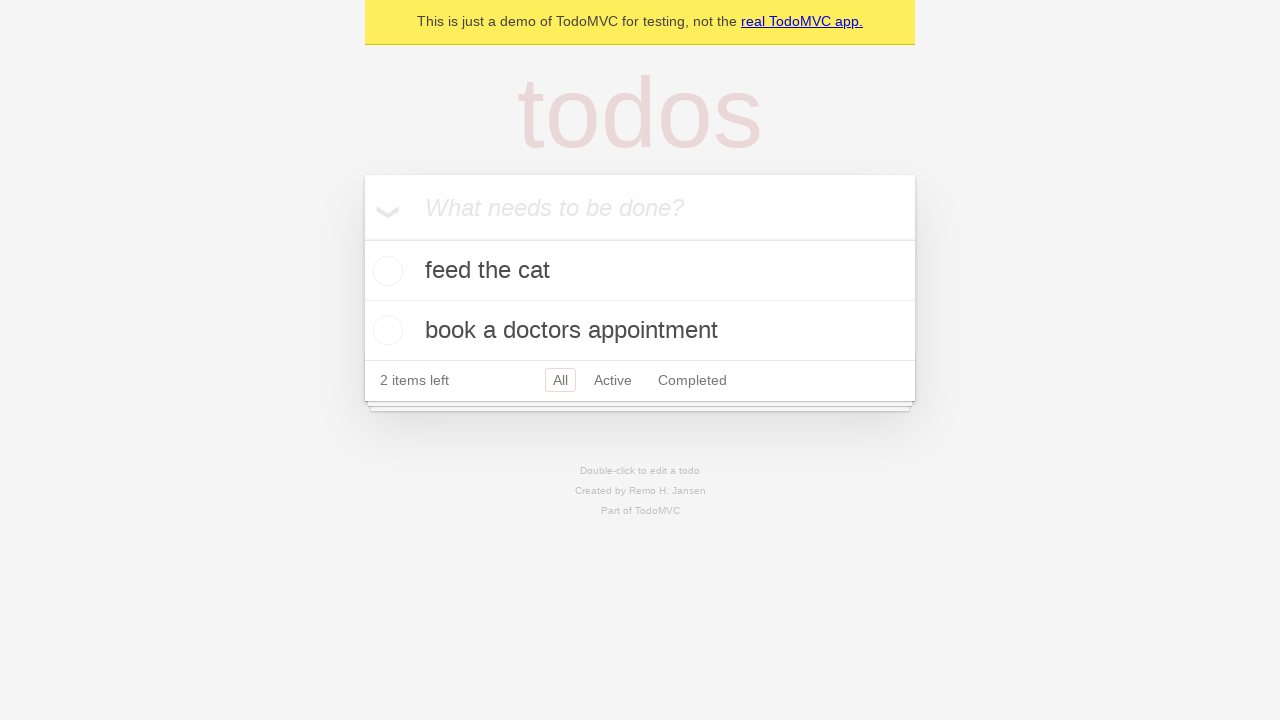

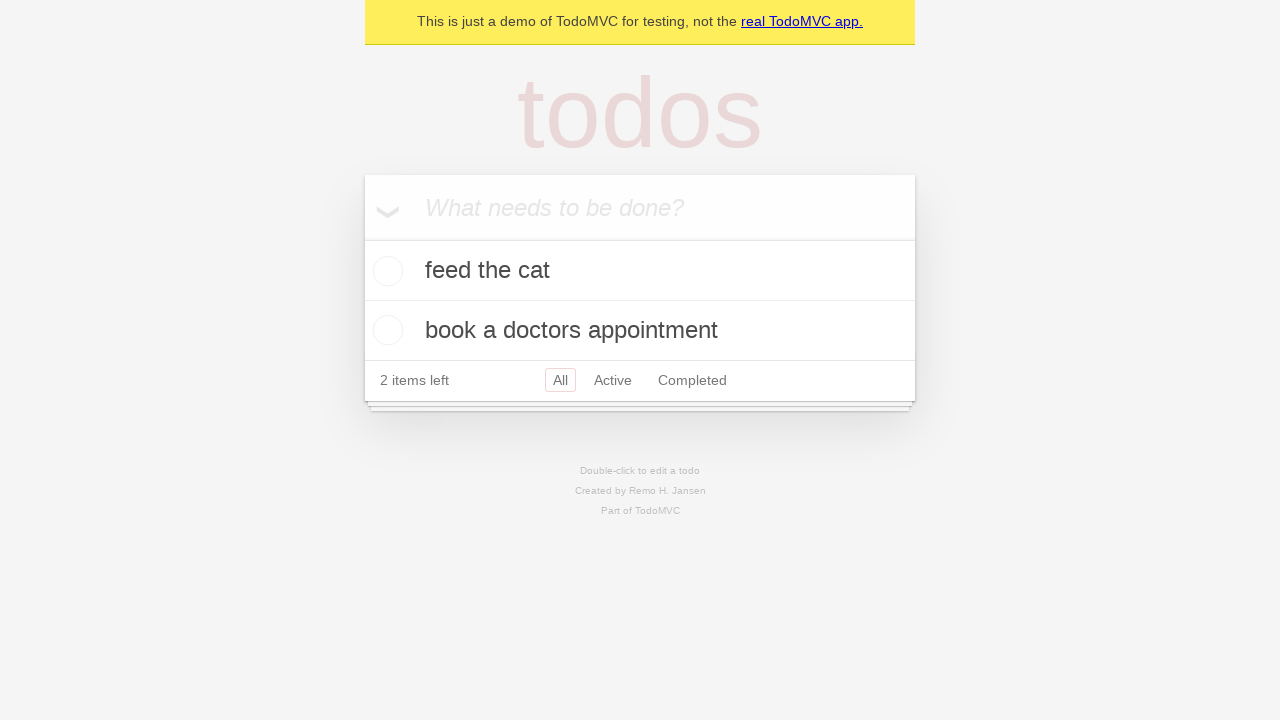